Tests user registration form with valid inputs by filling all required fields (first name, last name, address, city, state, zip code, phone, SSN, username, password) and submitting the form, then verifying the success message appears.

Starting URL: https://parabank.parasoft.com/parabank/register.htm

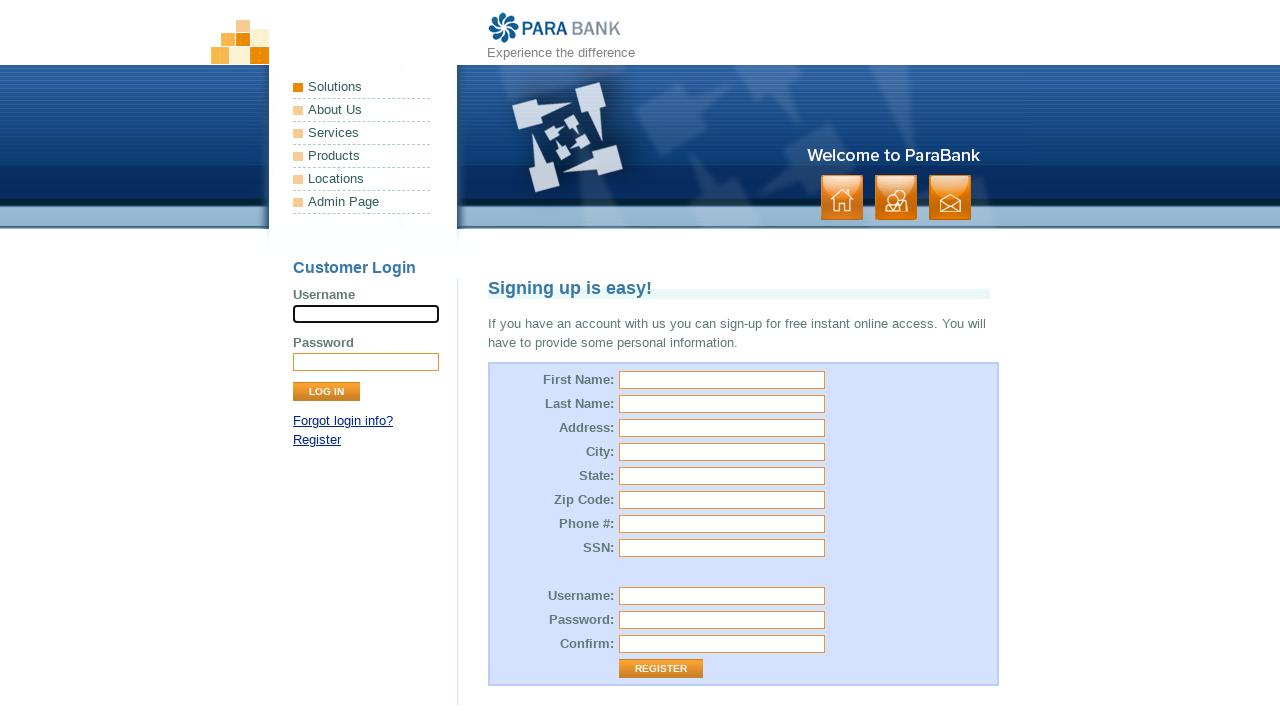

Filled first name field with 'John' on input[id='customer.firstName']
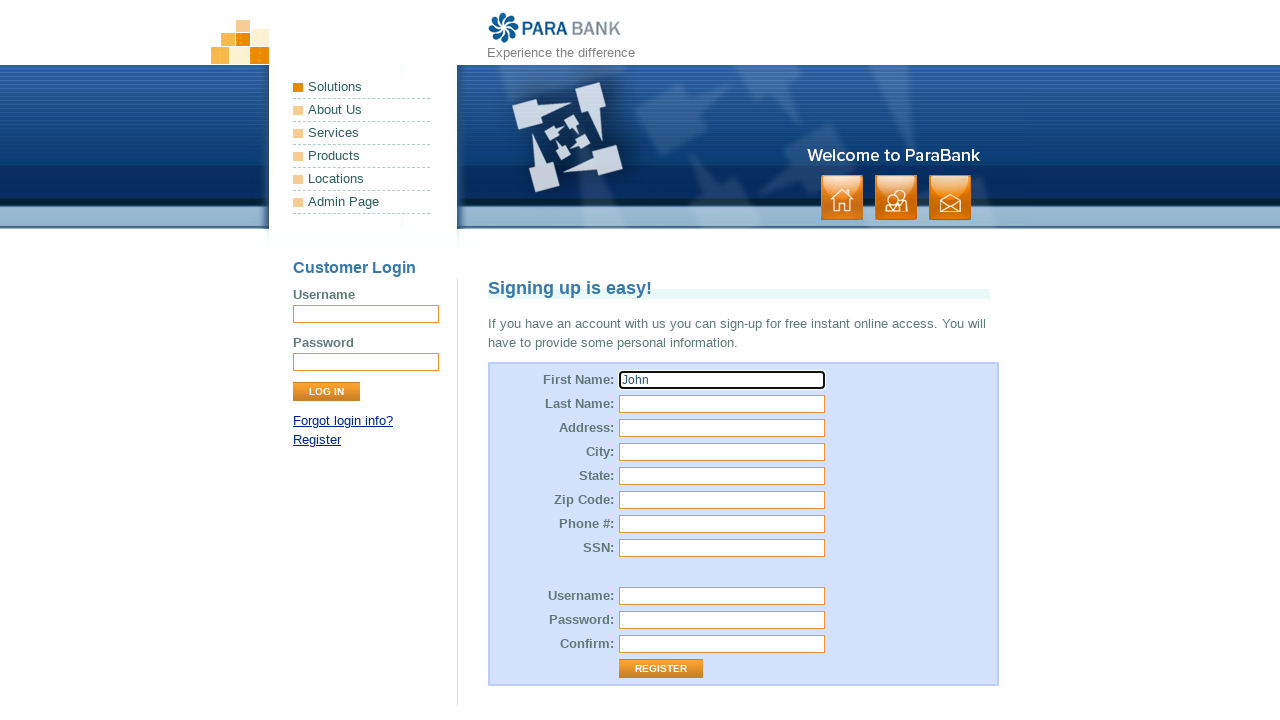

Filled last name field with 'Smith' on input[id='customer.lastName']
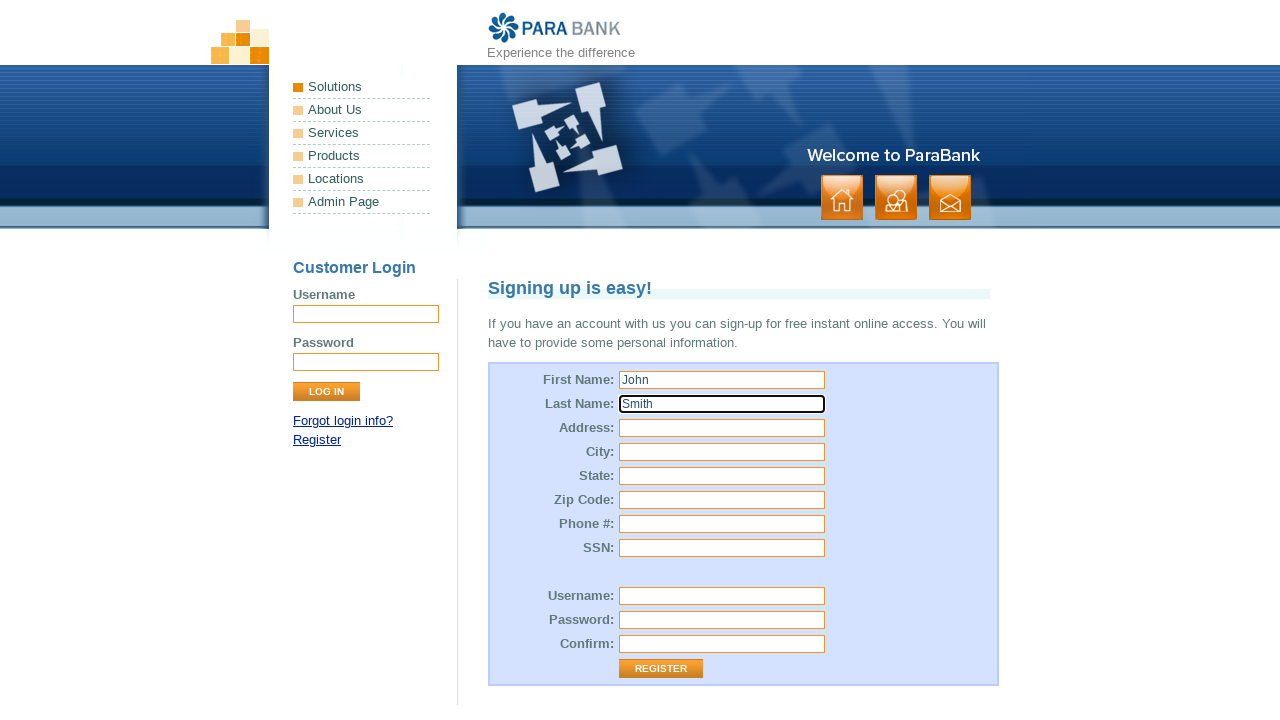

Filled address field with '123 Main Street' on input[id='customer.address.street']
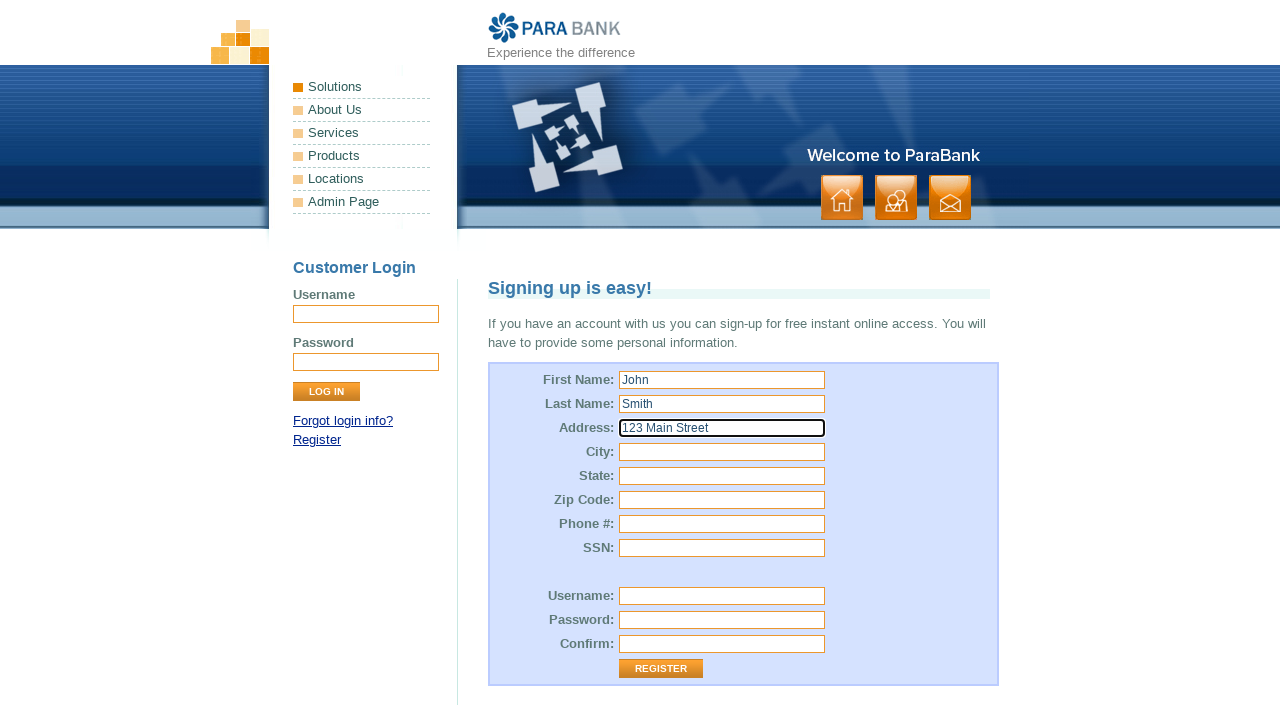

Filled city field with 'New York' on input[id='customer.address.city']
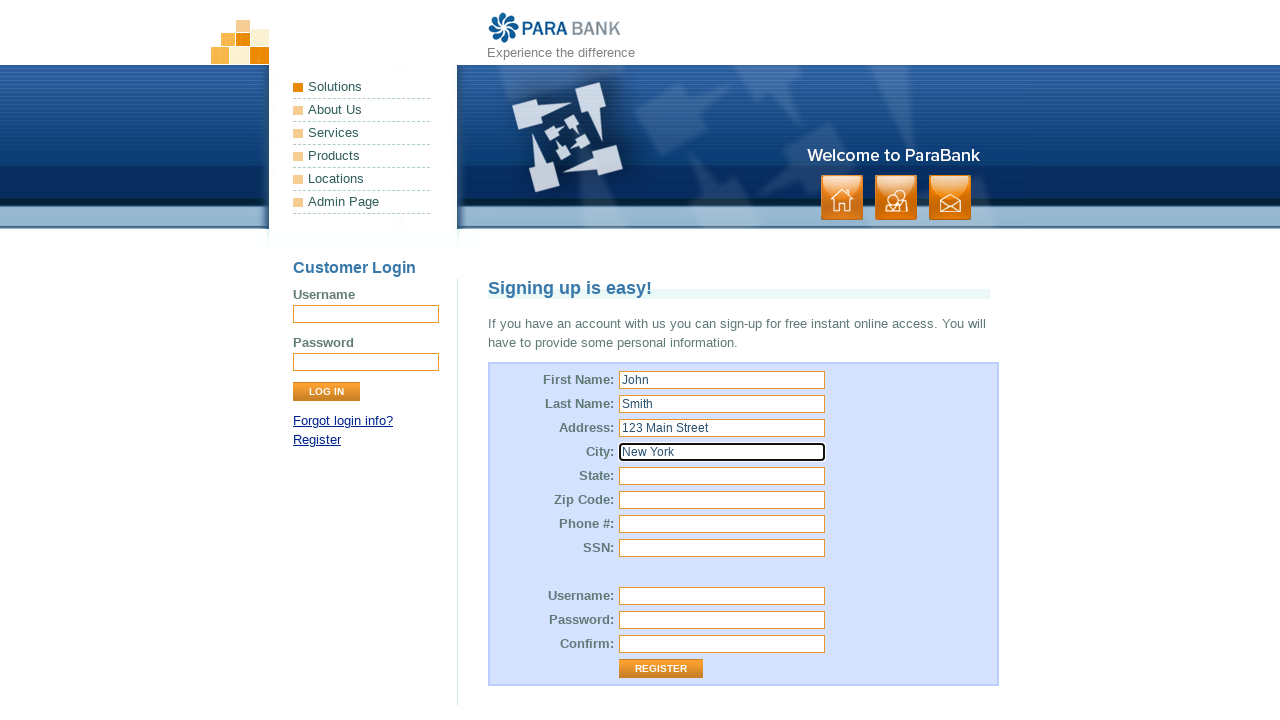

Filled state field with 'NY' on input[id='customer.address.state']
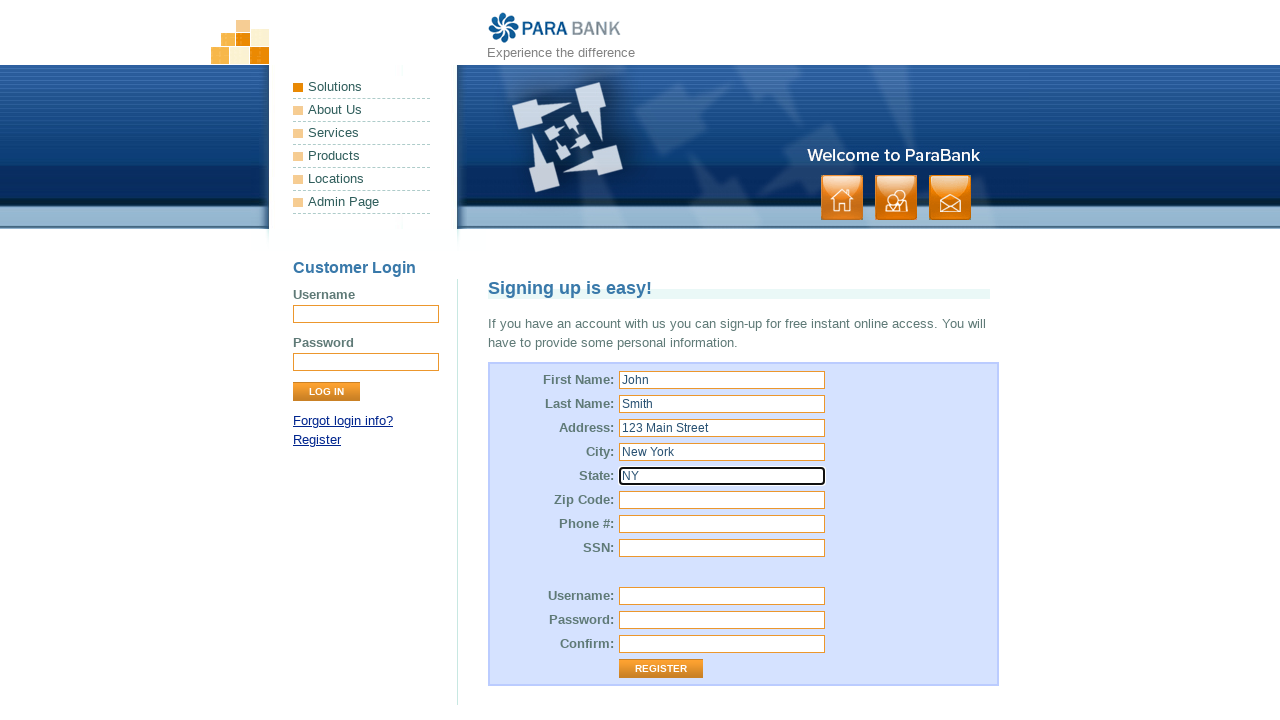

Filled zip code field with '10001' on input[id='customer.address.zipCode']
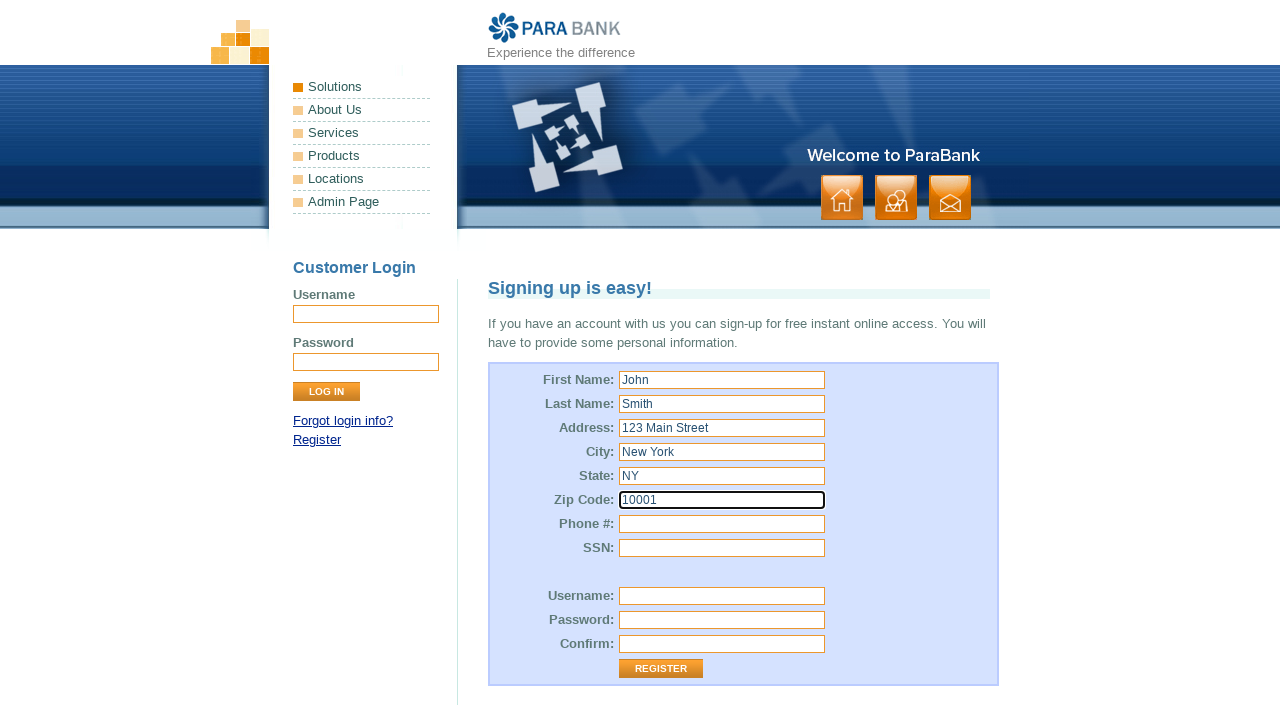

Filled phone number field with '555-123-4567' on input[id='customer.phoneNumber']
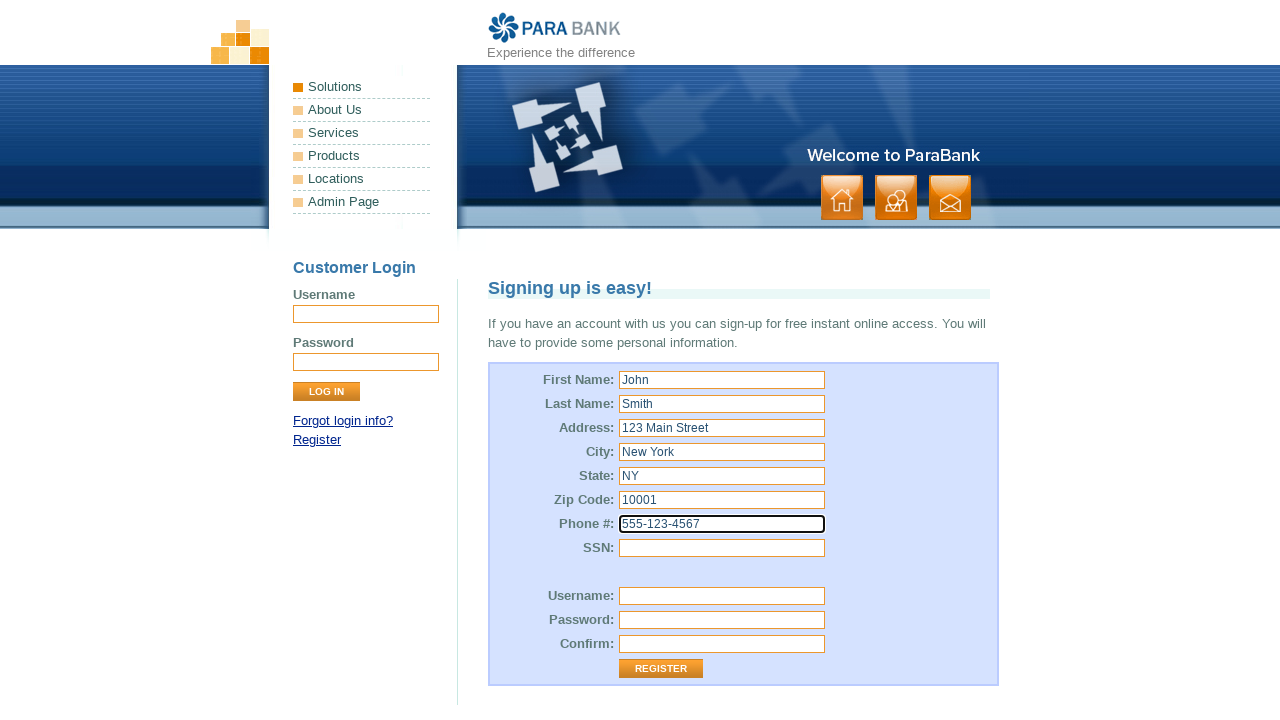

Filled SSN field with '123-45-6789' on input[id='customer.ssn']
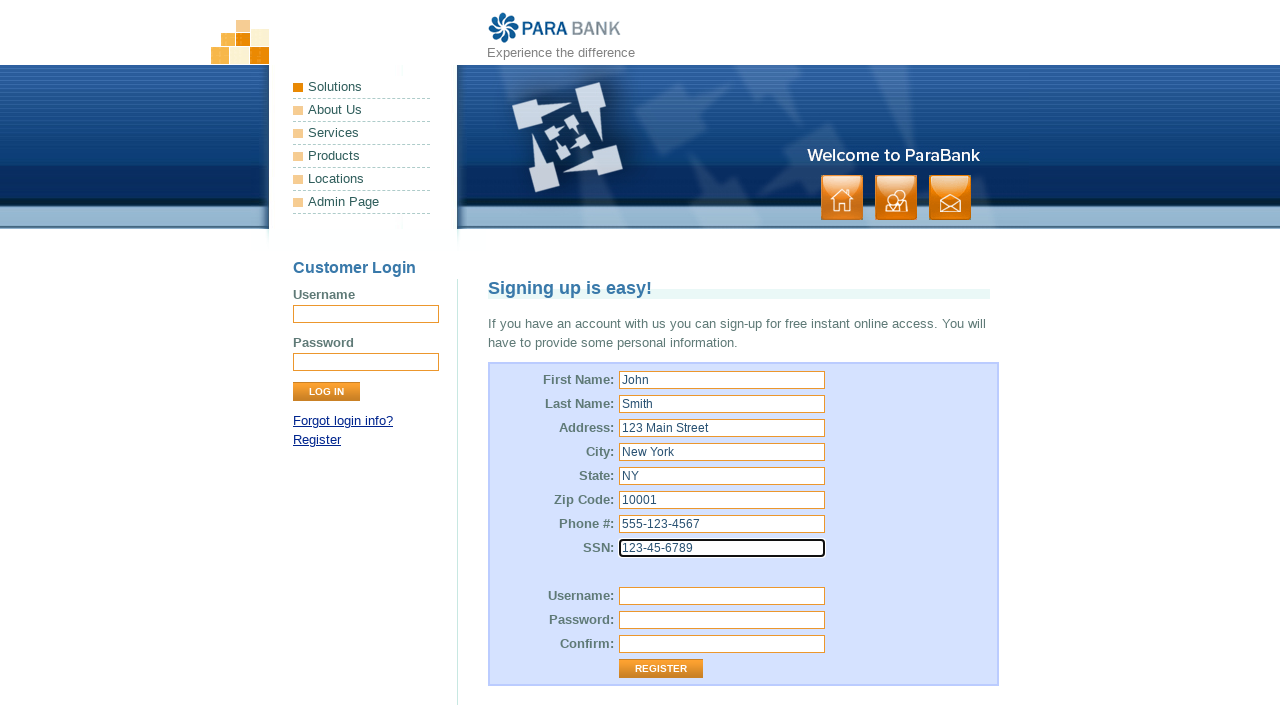

Filled username field with unique username 'testuser_1772495043' on input[id='customer.username']
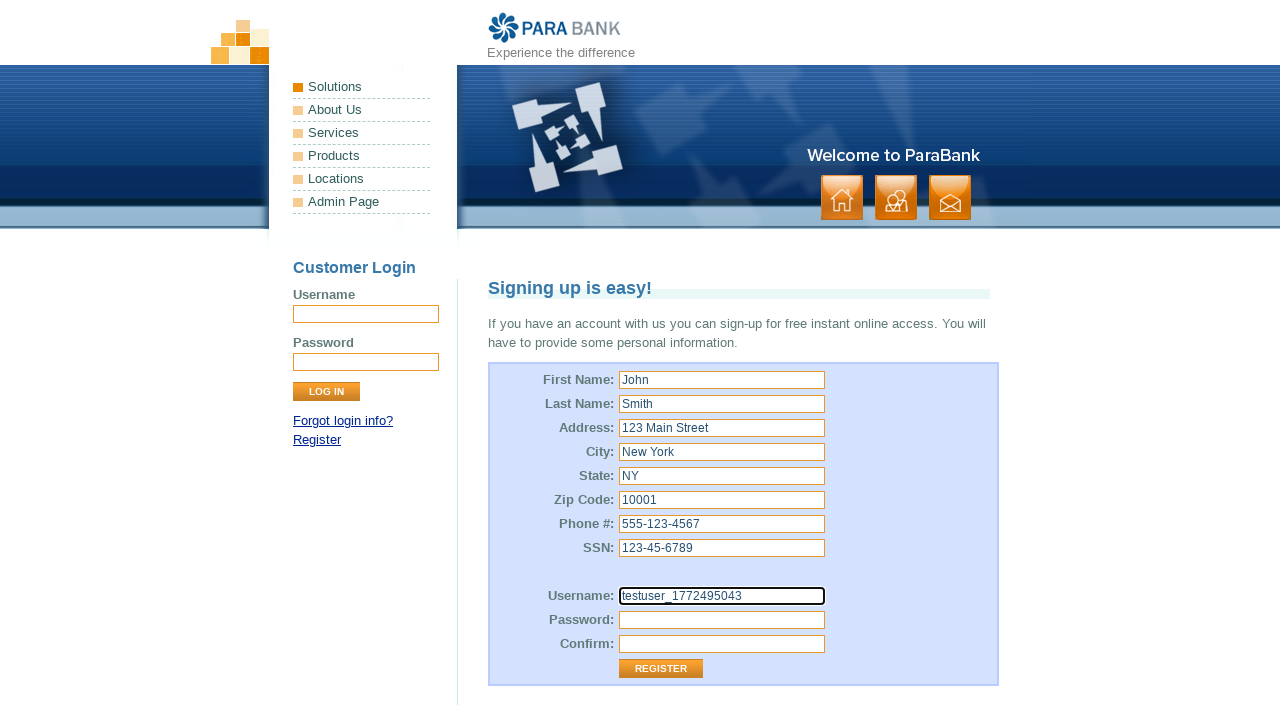

Filled password field with 'SecurePass123!' on input[id='customer.password']
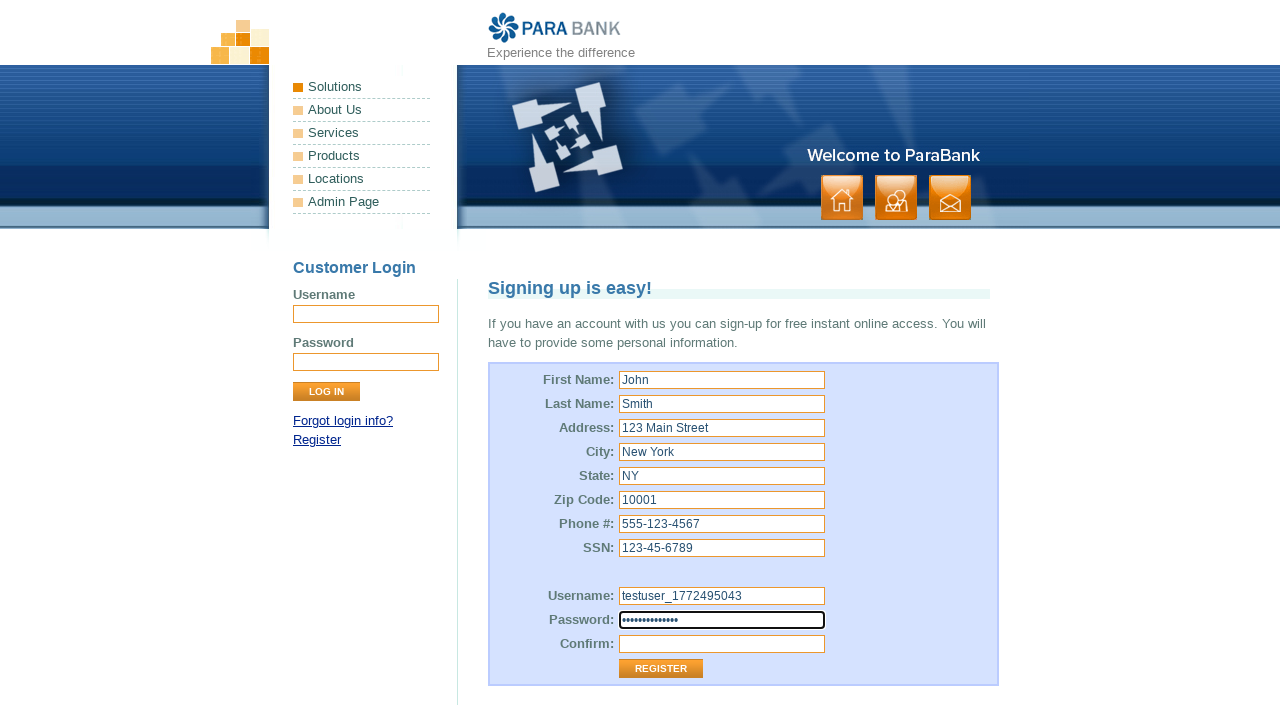

Filled confirm password field with 'SecurePass123!' on input[id='repeatedPassword']
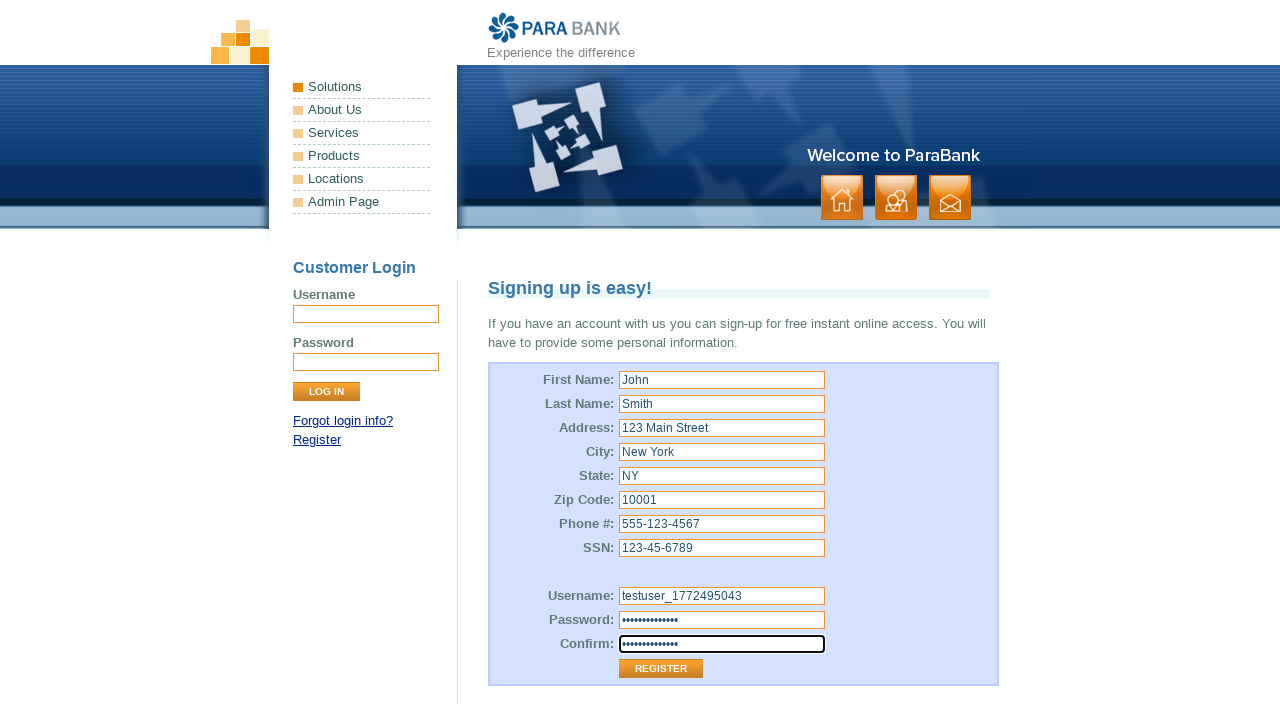

Clicked Register button to submit form at (661, 669) on input[value='Register']
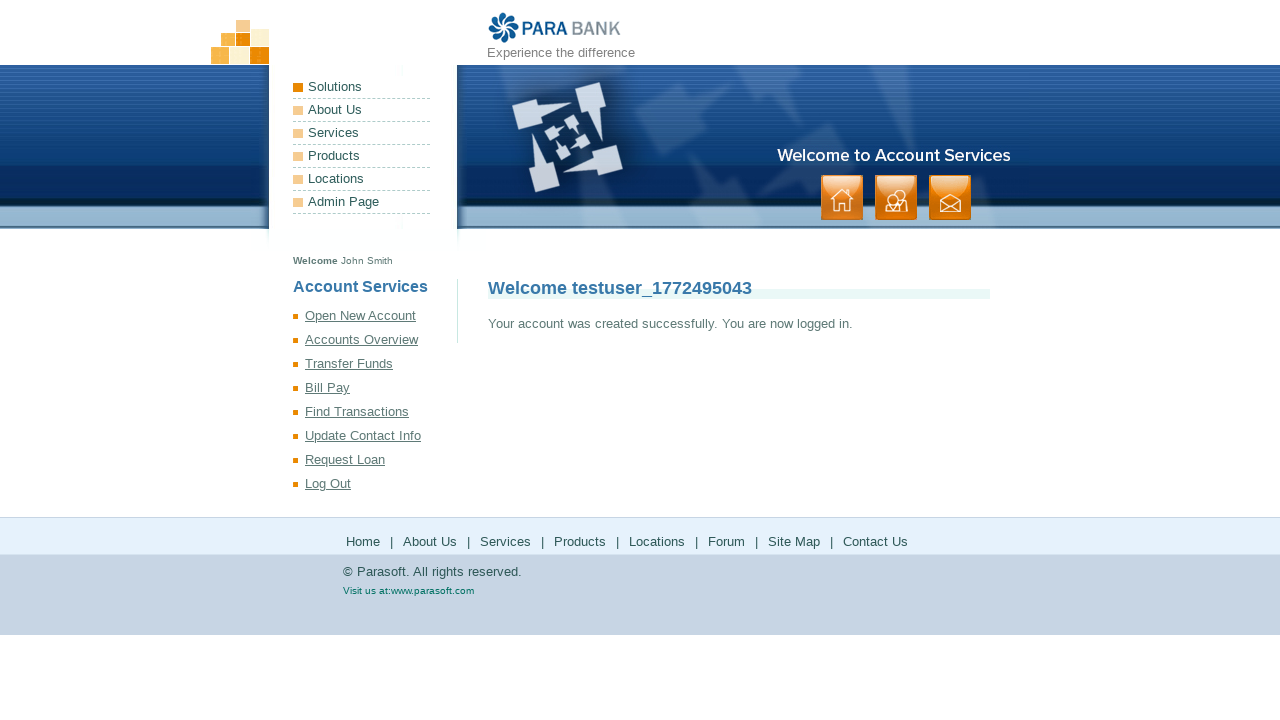

Waited for success page title to appear
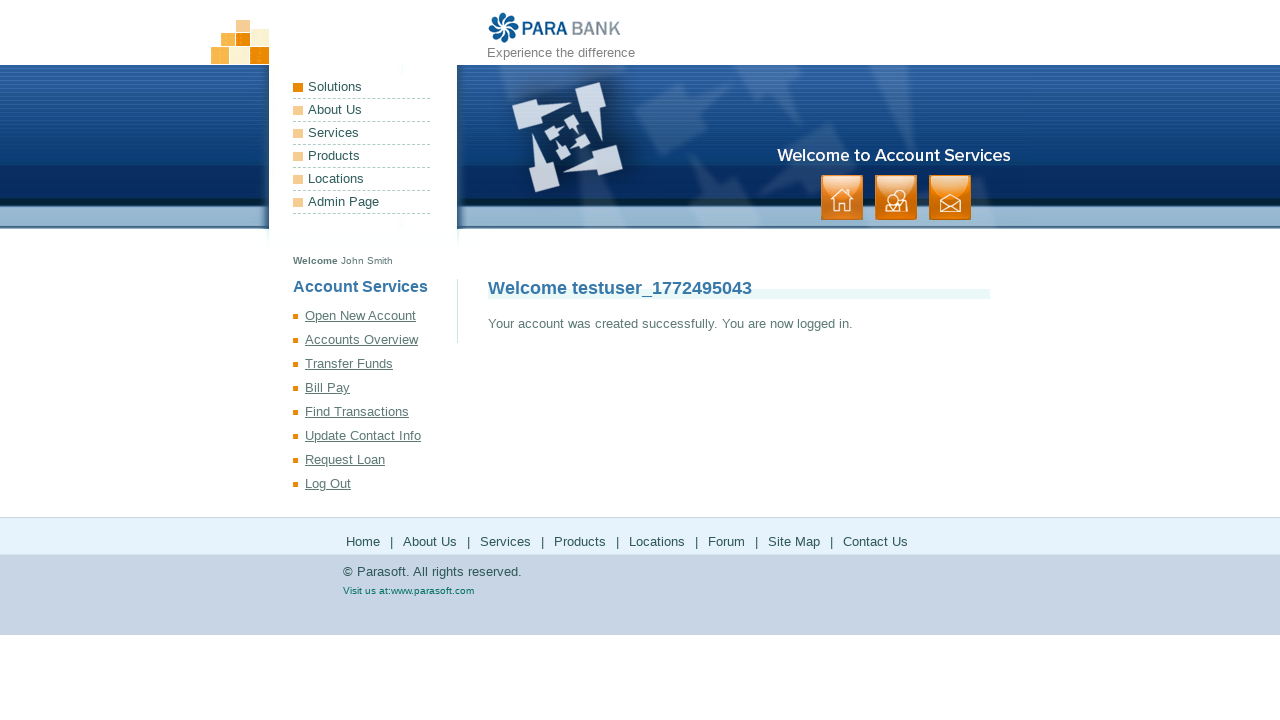

Waited for success message paragraph to appear
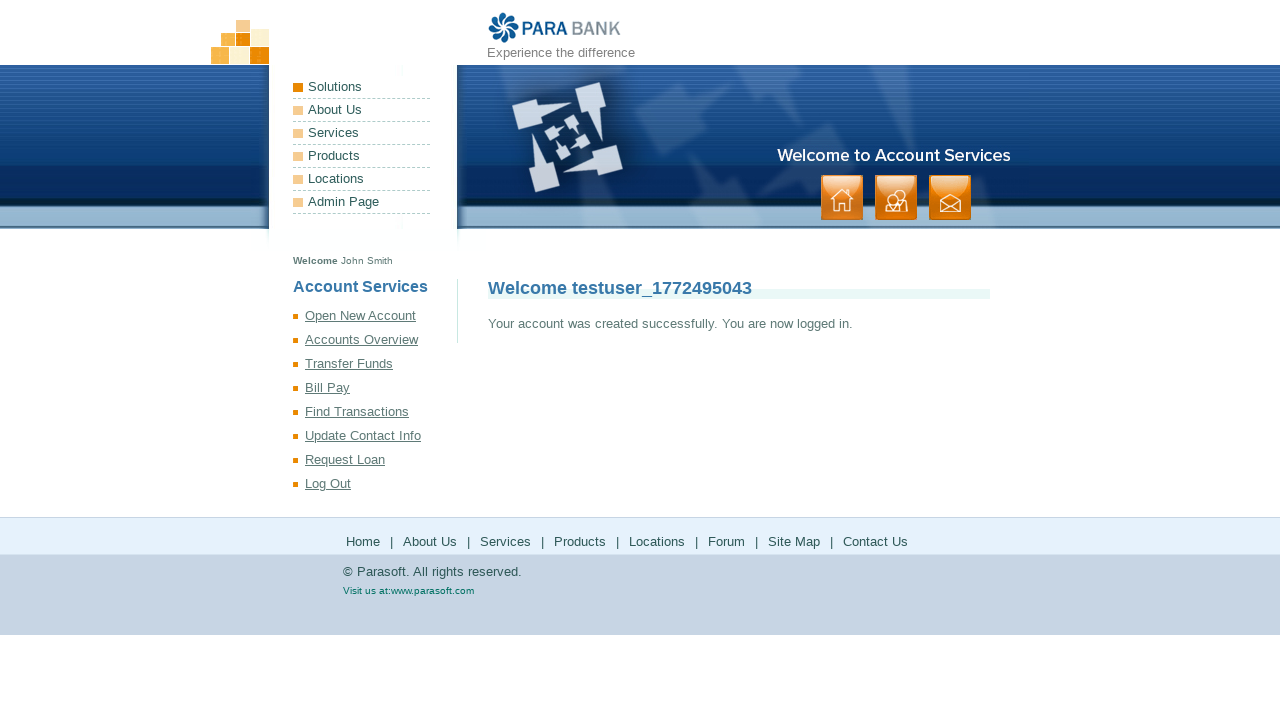

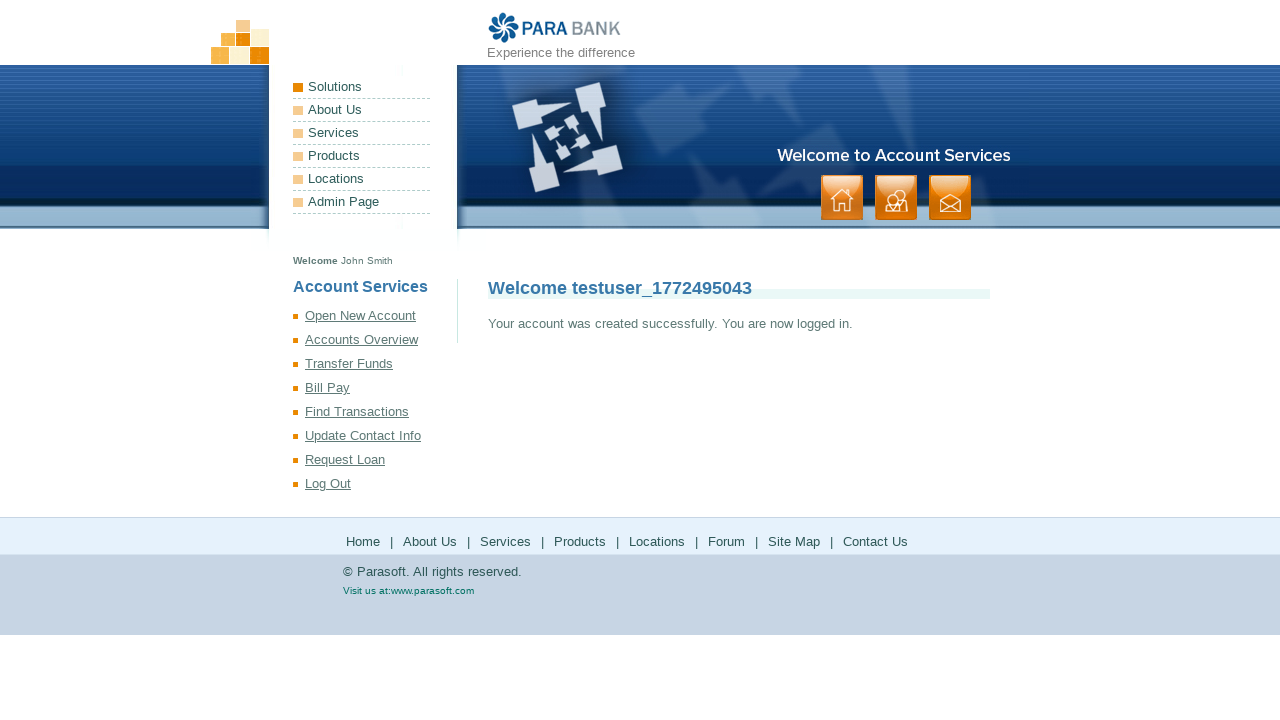